Tests JavaScript alert handling by triggering an alert and accepting it

Starting URL: https://formy-project.herokuapp.com

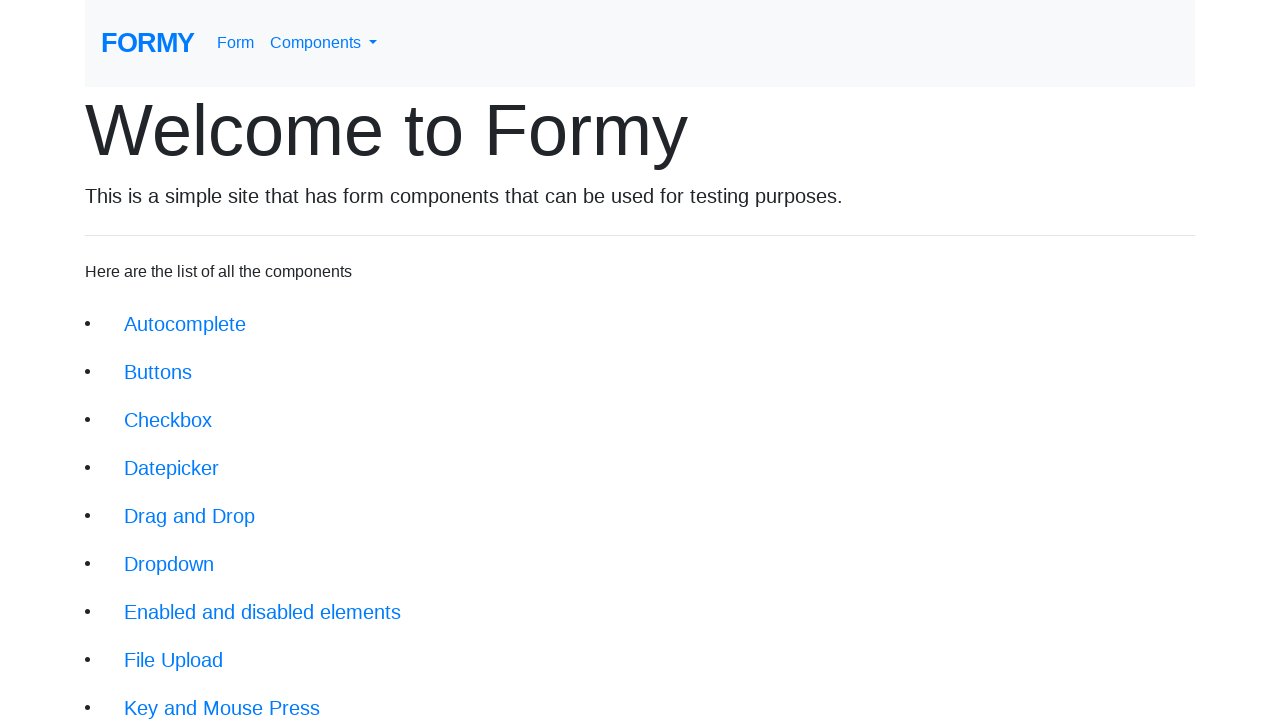

Clicked the Switch Window link to navigate to alert test page at (191, 648) on a[href='/switch-window'].btn.btn-lg
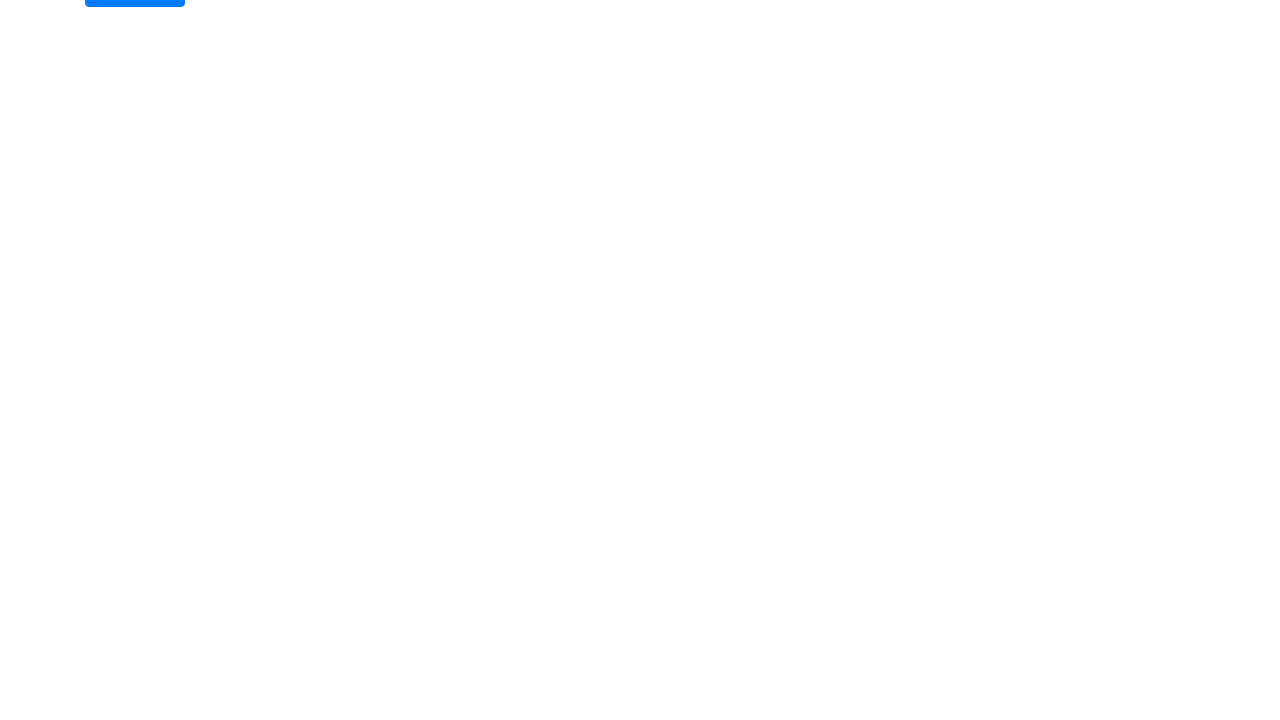

Set up alert dialog handler to accept alerts
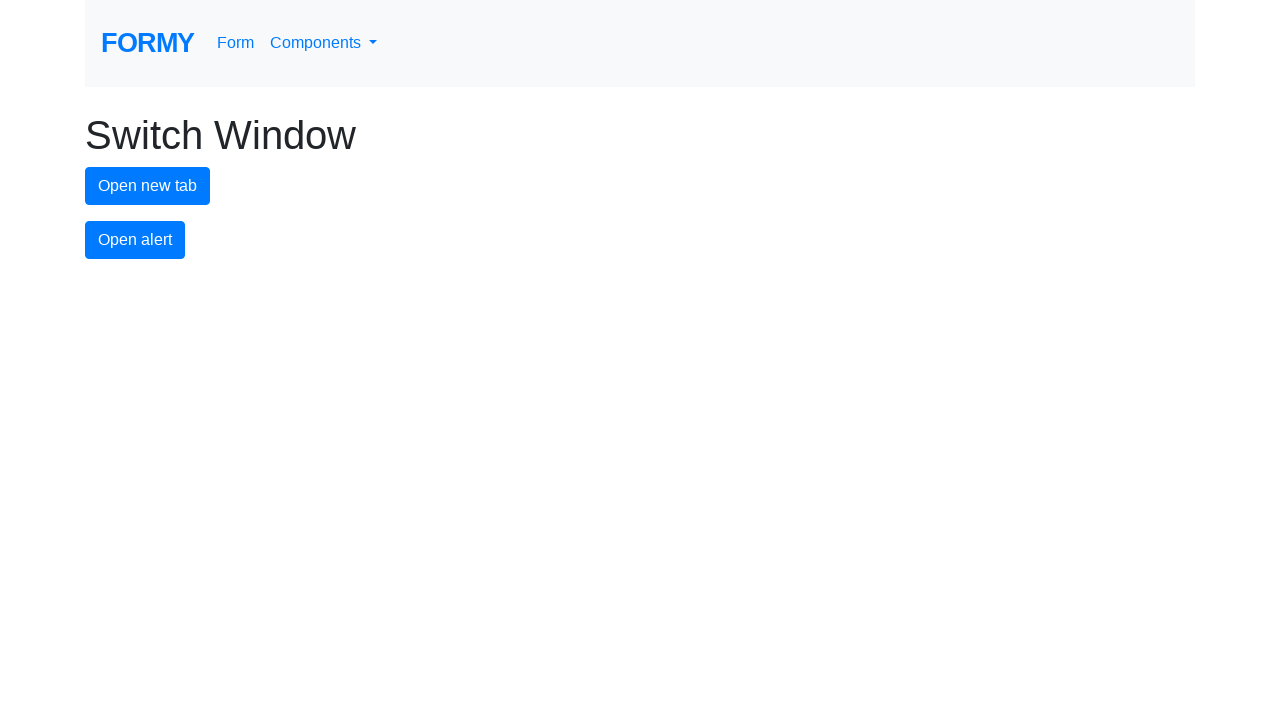

Clicked the alert button to trigger JavaScript alert at (135, 240) on #alert-button
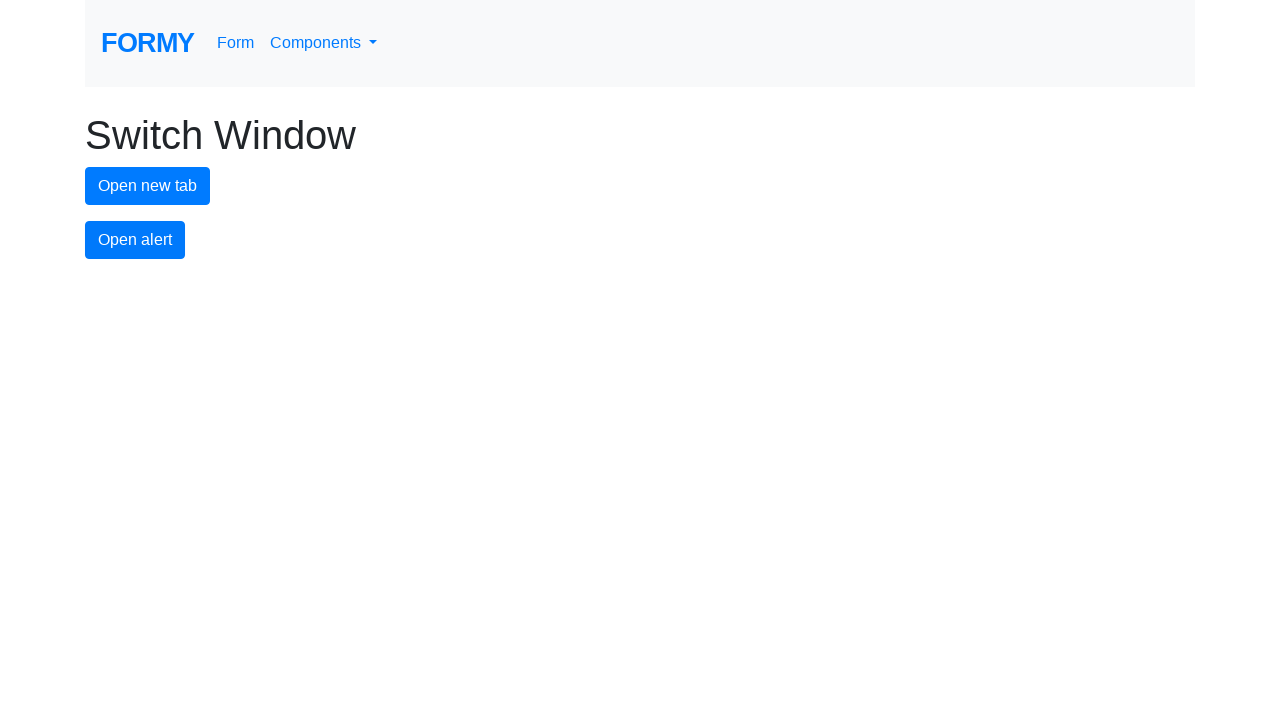

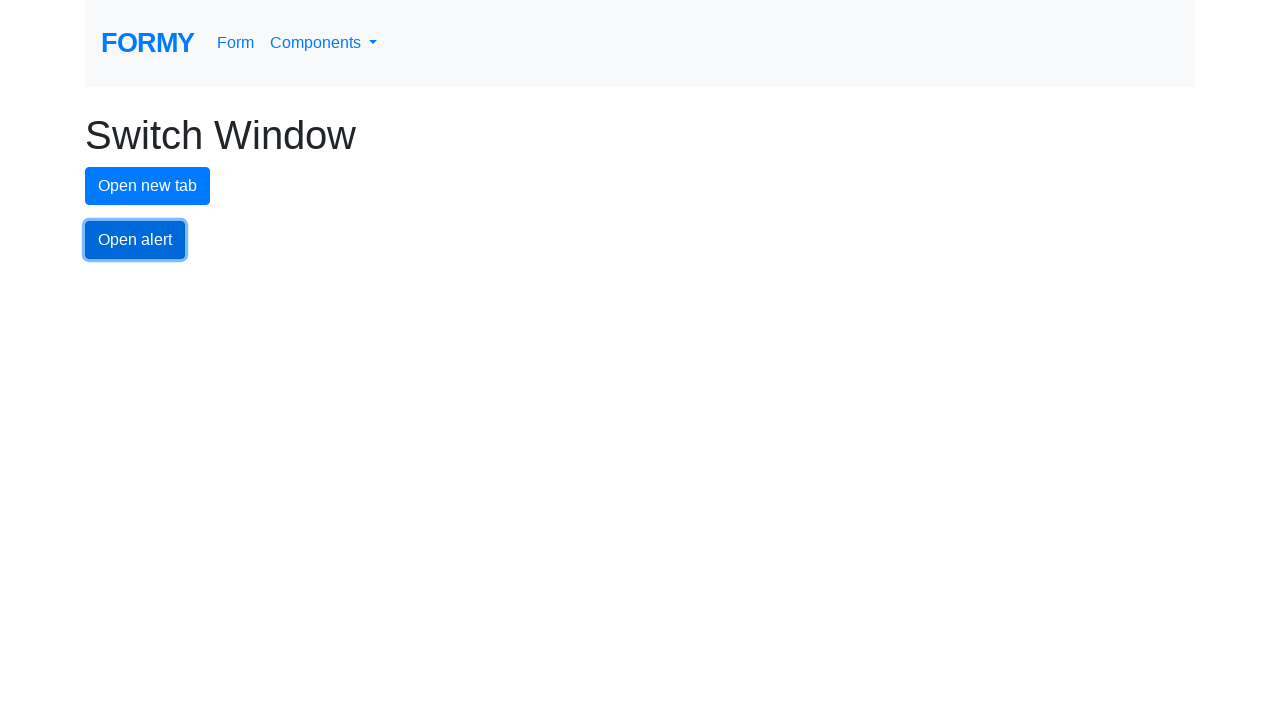